Tests drag and drop functionality on jQuery UI demo page by dragging an element from source to target within an iframe

Starting URL: https://jqueryui.com/droppable/

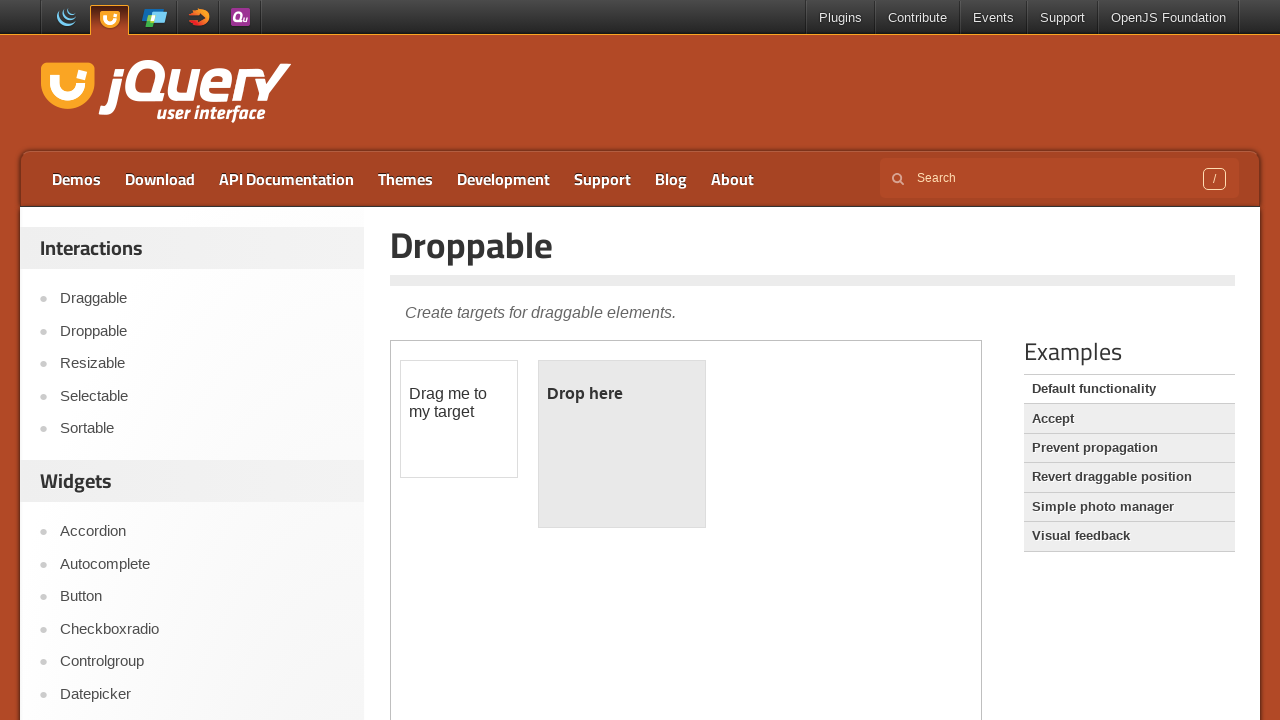

Located iframe containing drag and drop demo
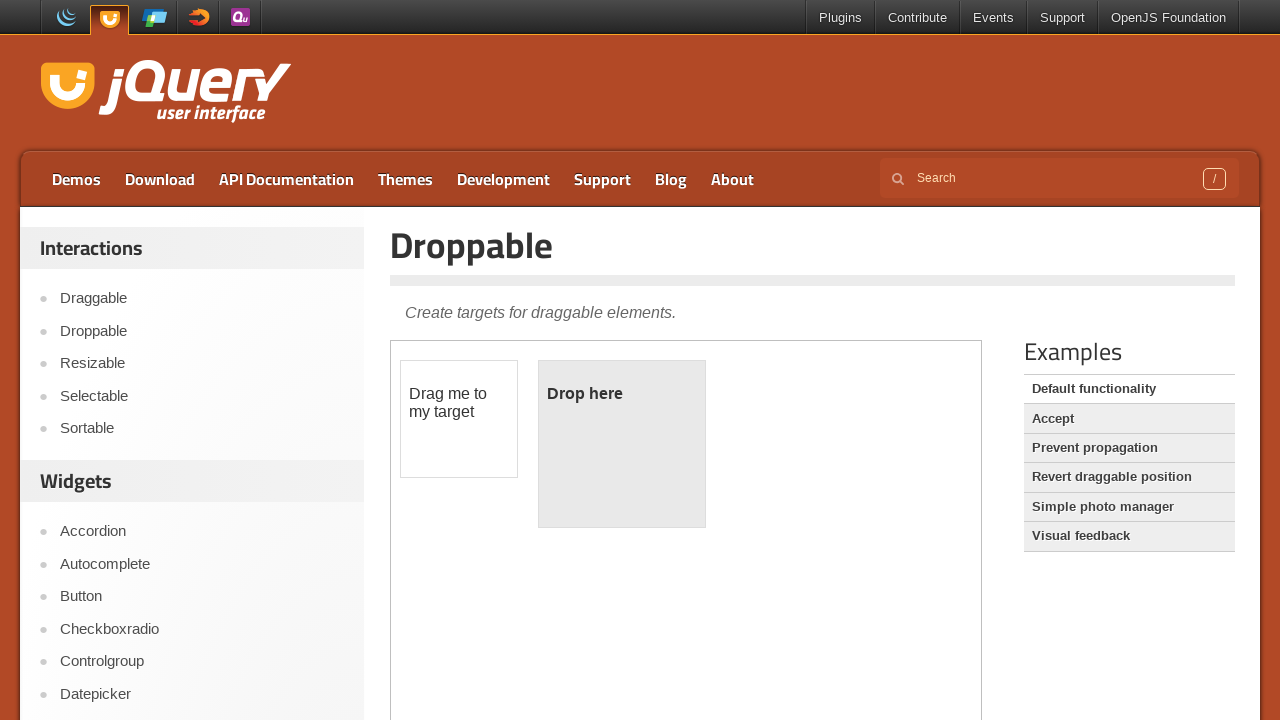

Located draggable source element
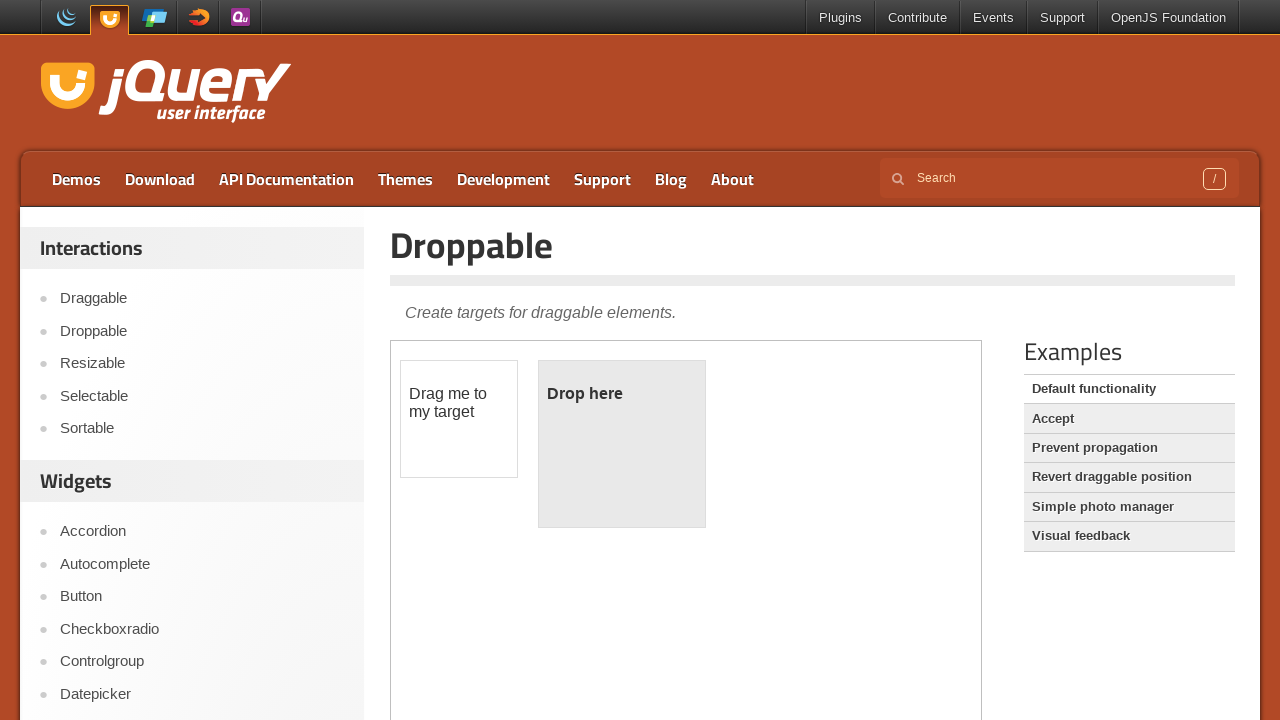

Located droppable target element
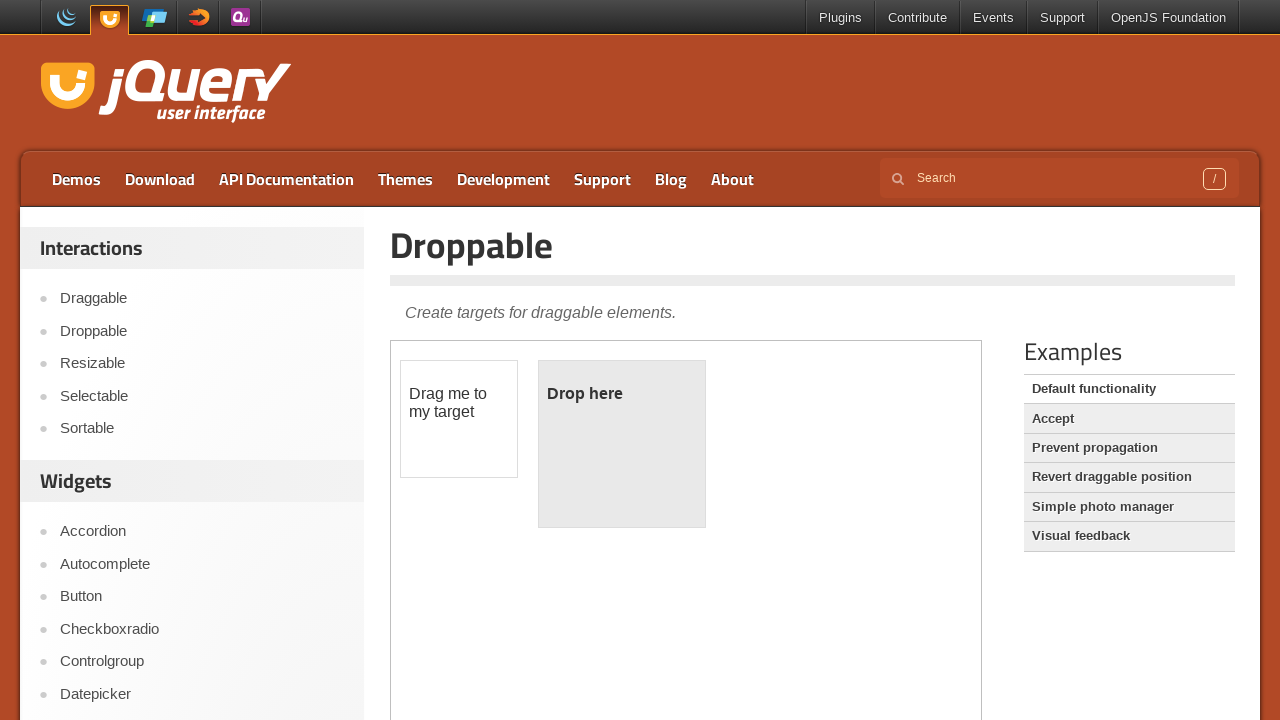

Dragged element from source to target successfully at (622, 444)
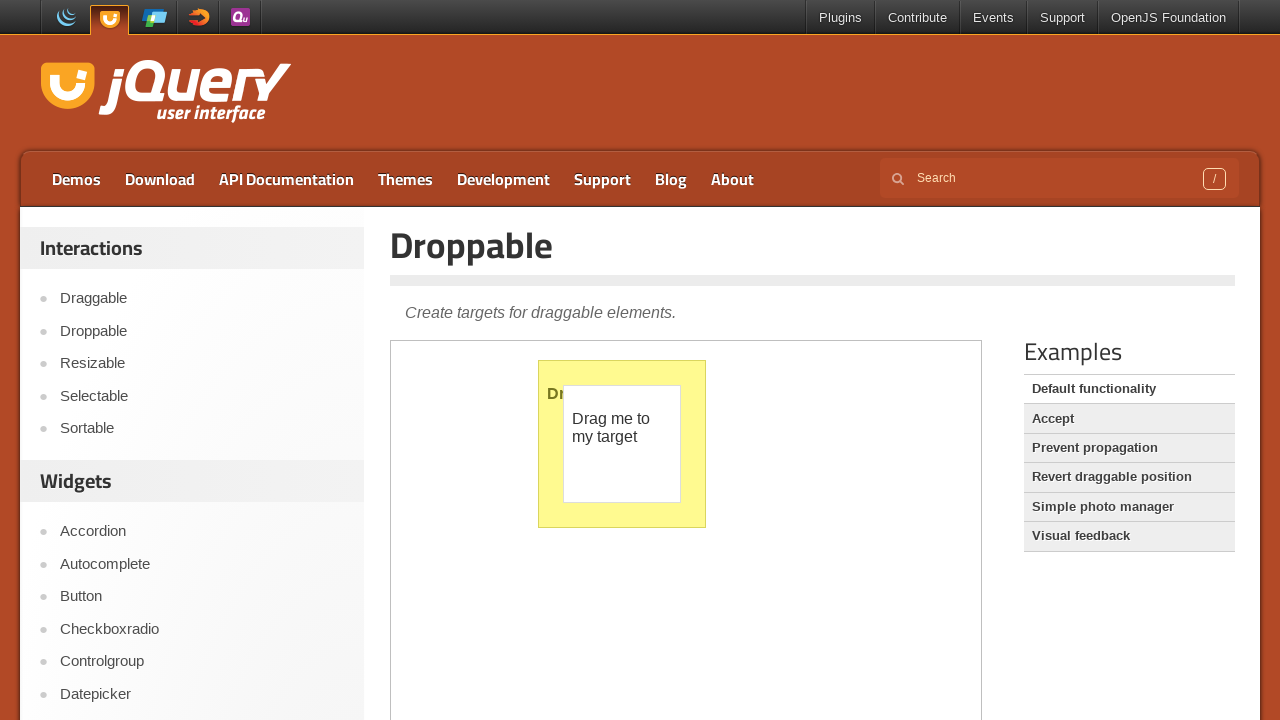

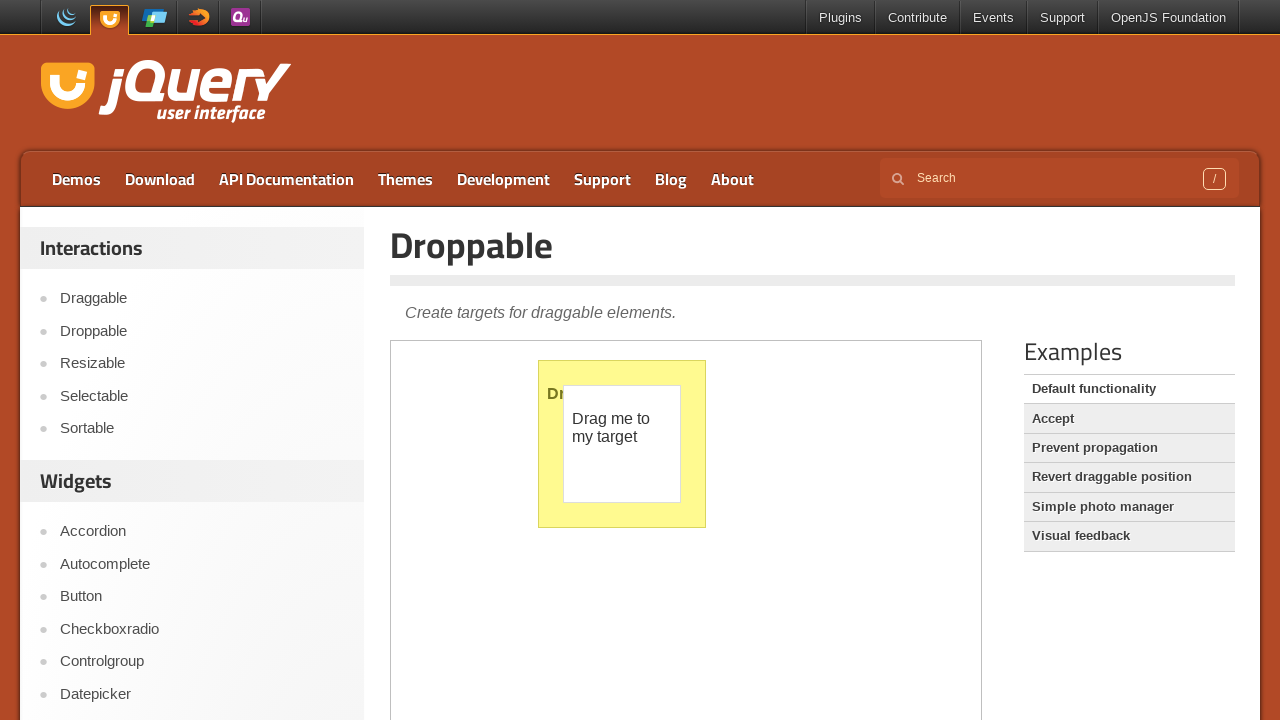